Tests radio button and checkbox interactions within an iframe on the jQuery UI demo page by clicking each radio button and checkbox element and verifying they become checked.

Starting URL: https://jqueryui.com/checkboxradio/

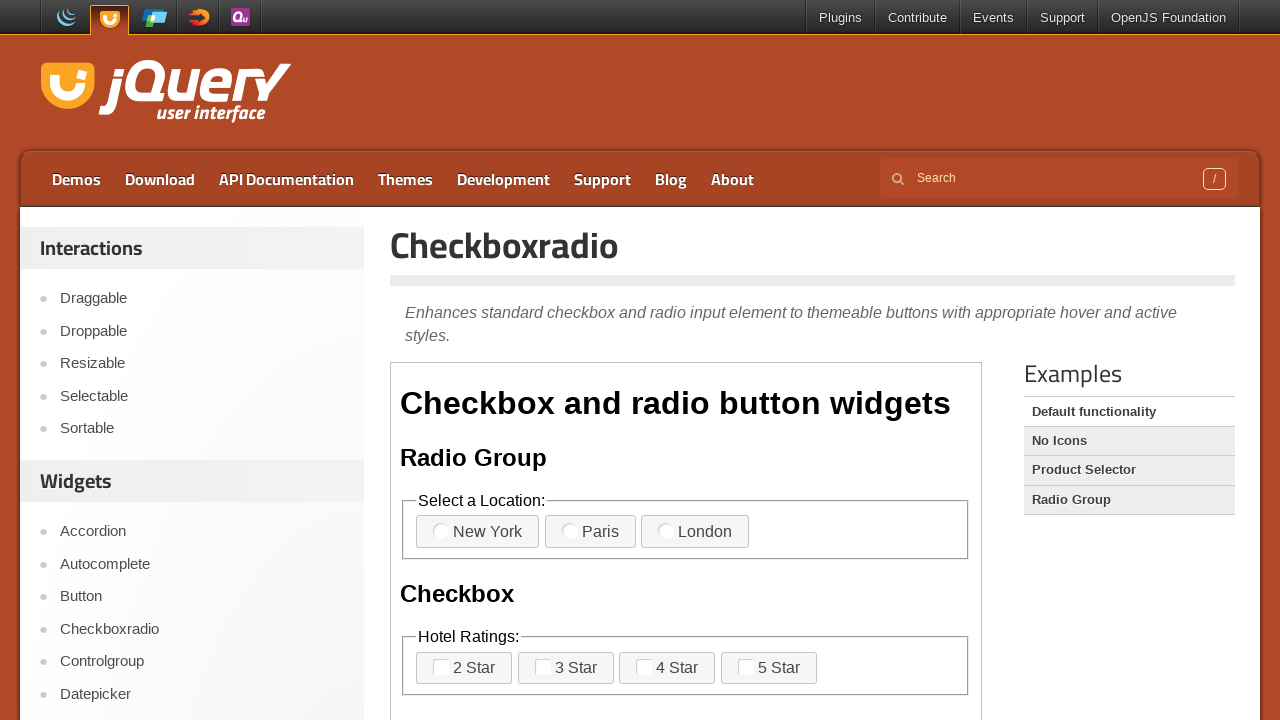

Page fully loaded
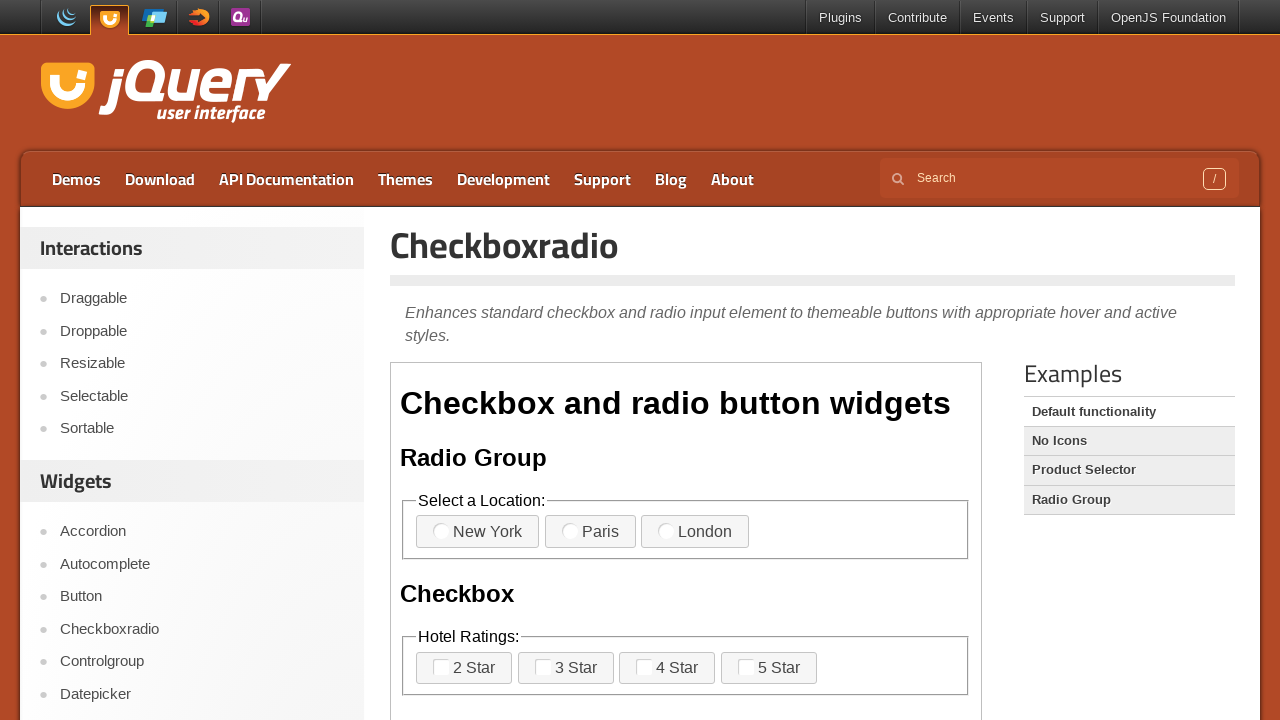

Located demo iframe
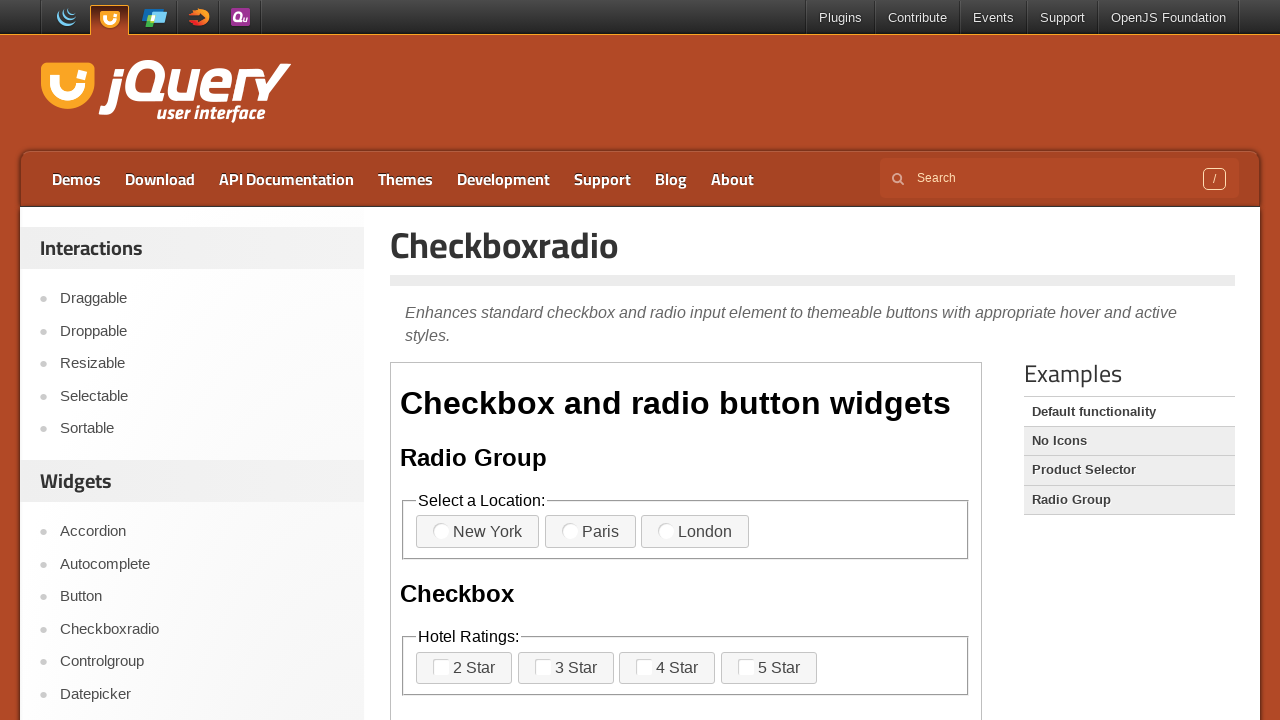

Clicked radio button 1 at (478, 532) on iframe[class="demo-frame"] >> internal:control=enter-frame >> label[for="radio-1
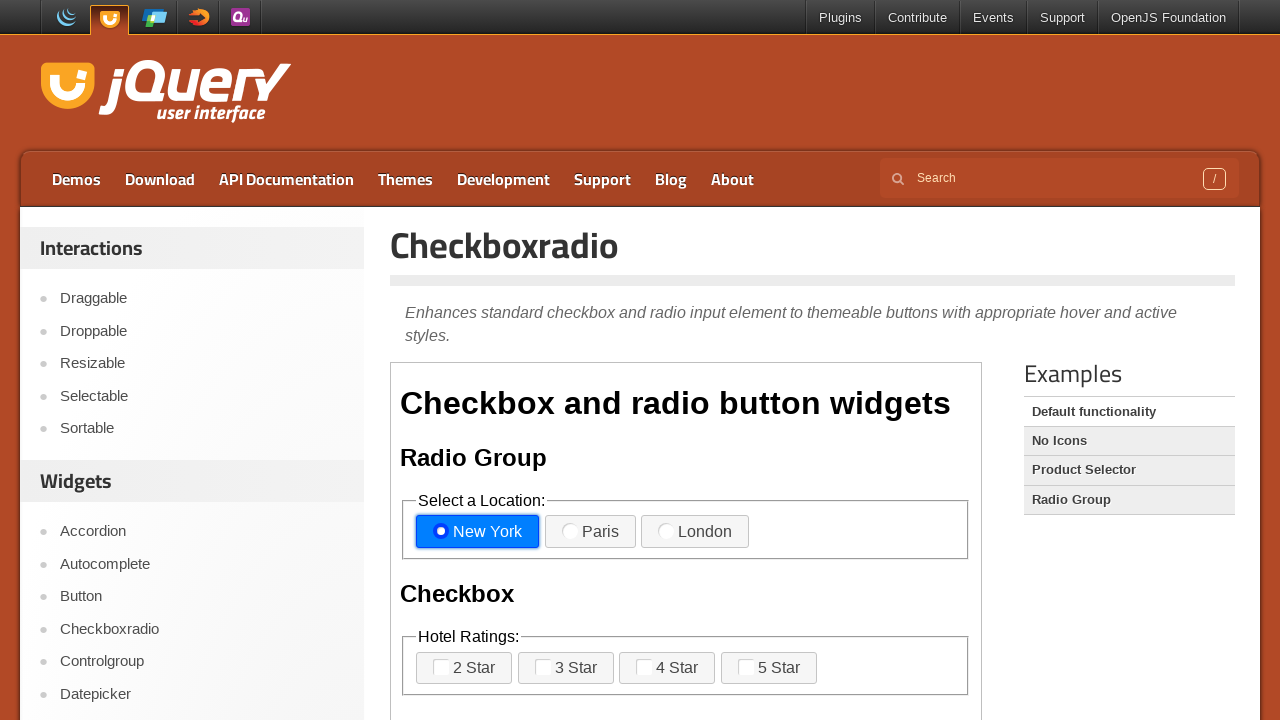

Clicked radio button 2 at (590, 532) on iframe[class="demo-frame"] >> internal:control=enter-frame >> label[for="radio-2
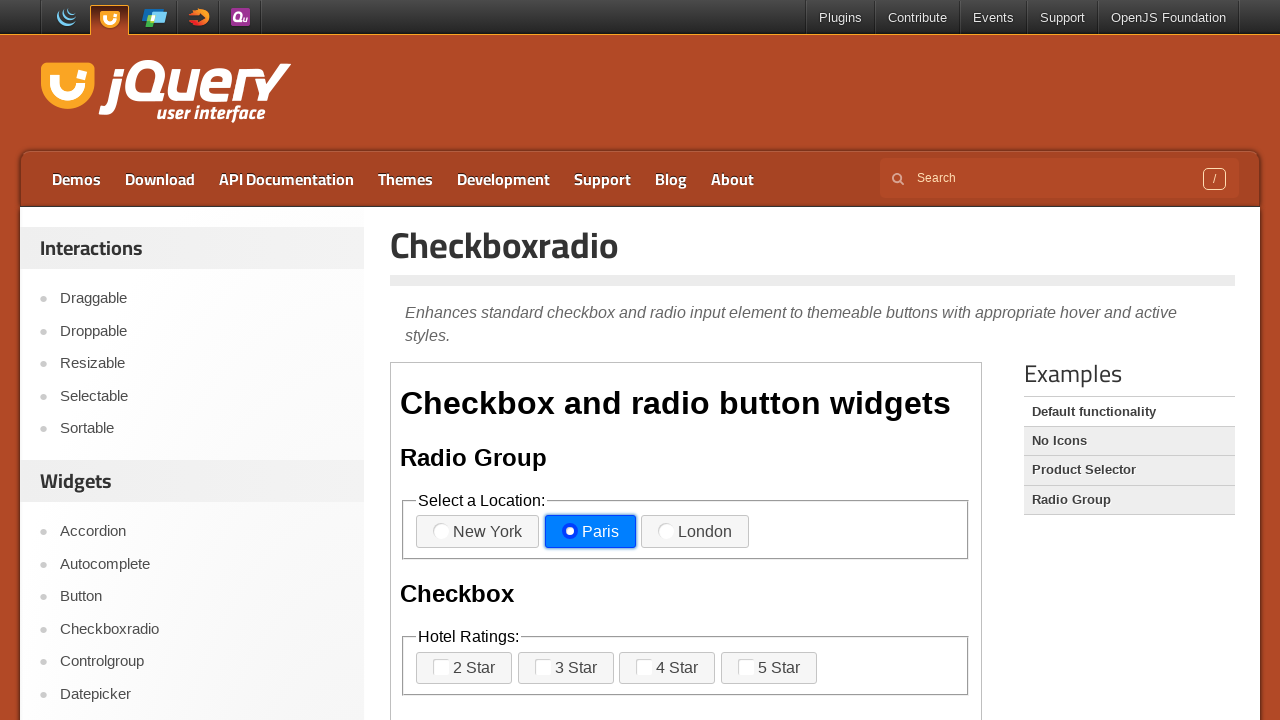

Clicked radio button 3 at (695, 532) on iframe[class="demo-frame"] >> internal:control=enter-frame >> label[for="radio-3
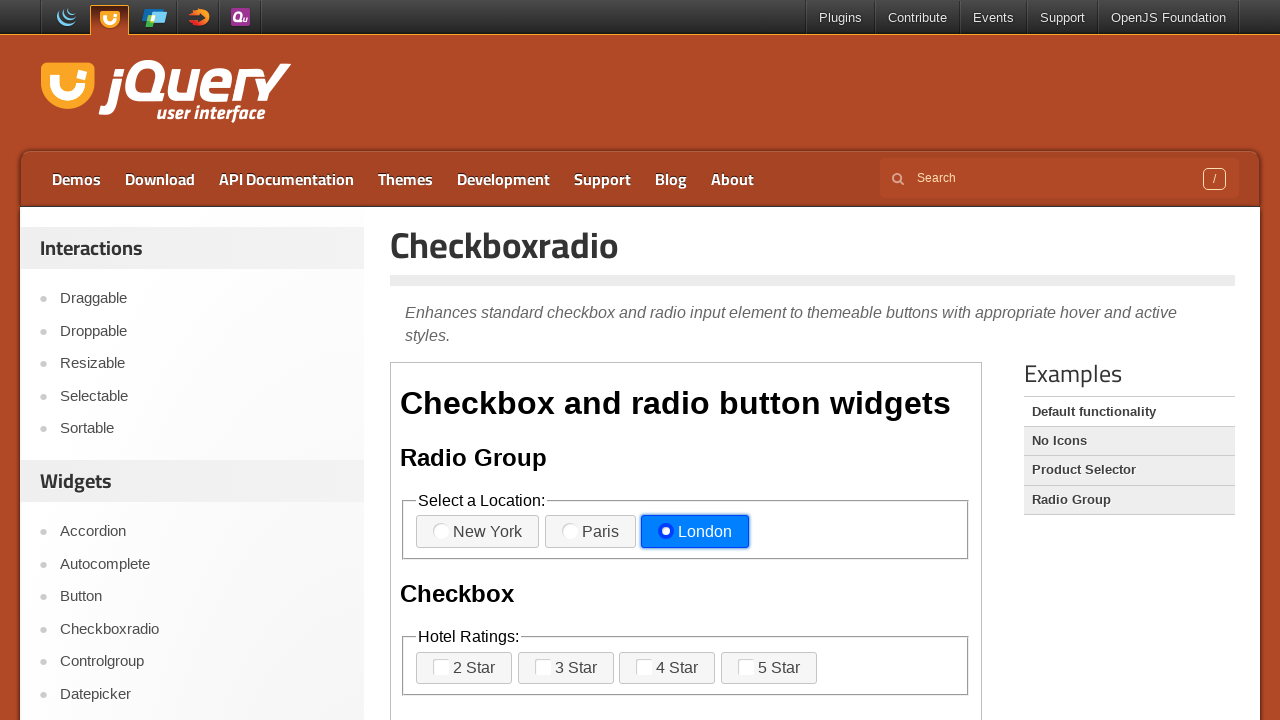

Clicked checkbox 1 at (464, 668) on iframe[class="demo-frame"] >> internal:control=enter-frame >> label[for="checkbo
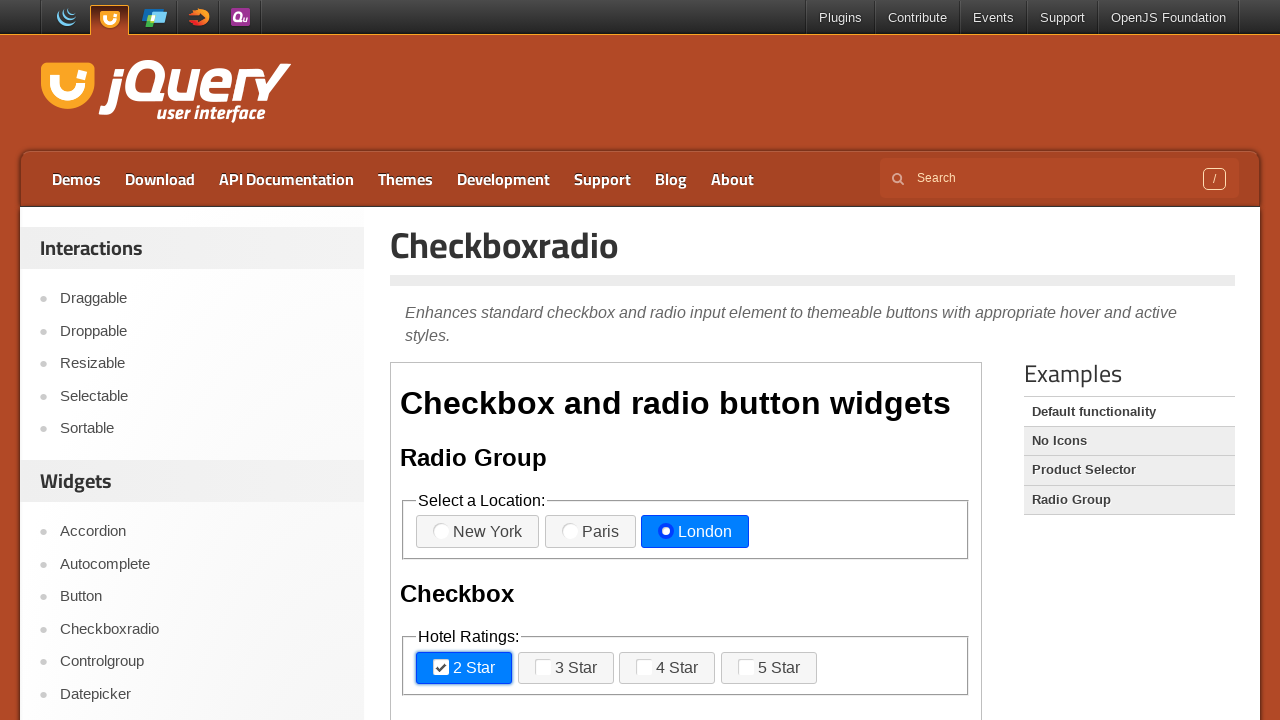

Clicked checkbox 2 at (566, 668) on iframe[class="demo-frame"] >> internal:control=enter-frame >> label[for="checkbo
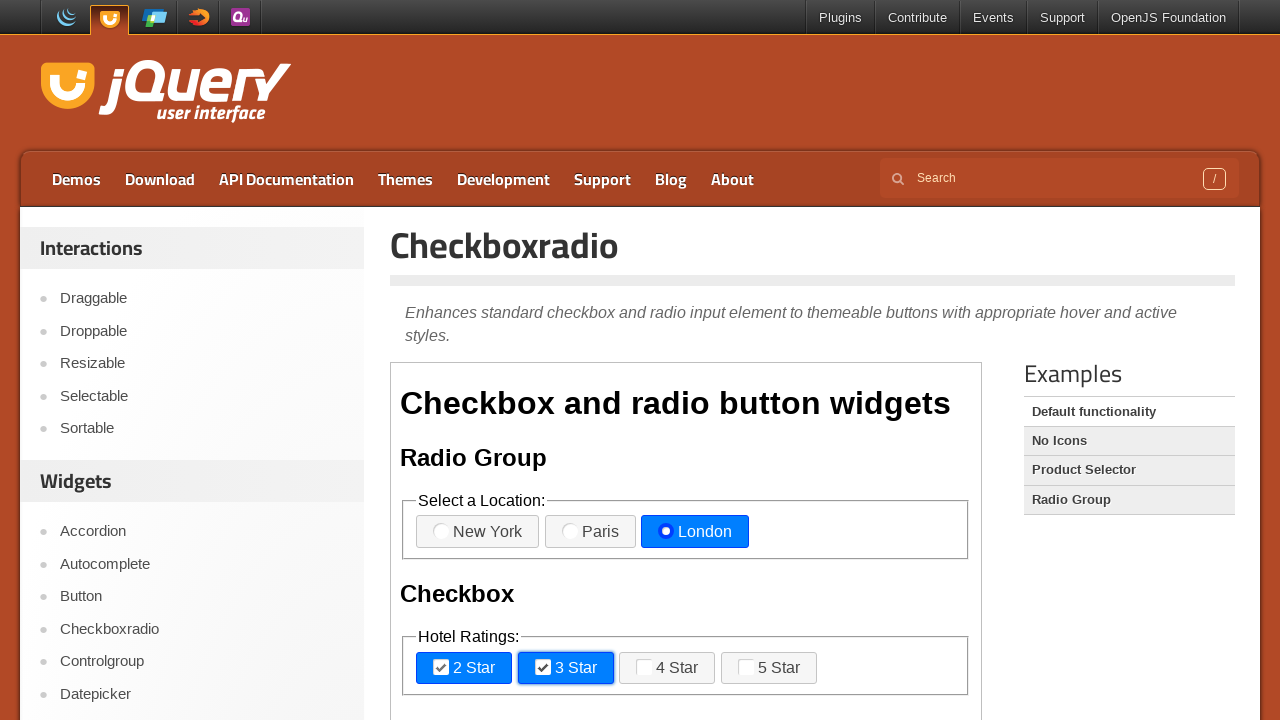

Clicked checkbox 3 at (667, 668) on iframe[class="demo-frame"] >> internal:control=enter-frame >> label[for="checkbo
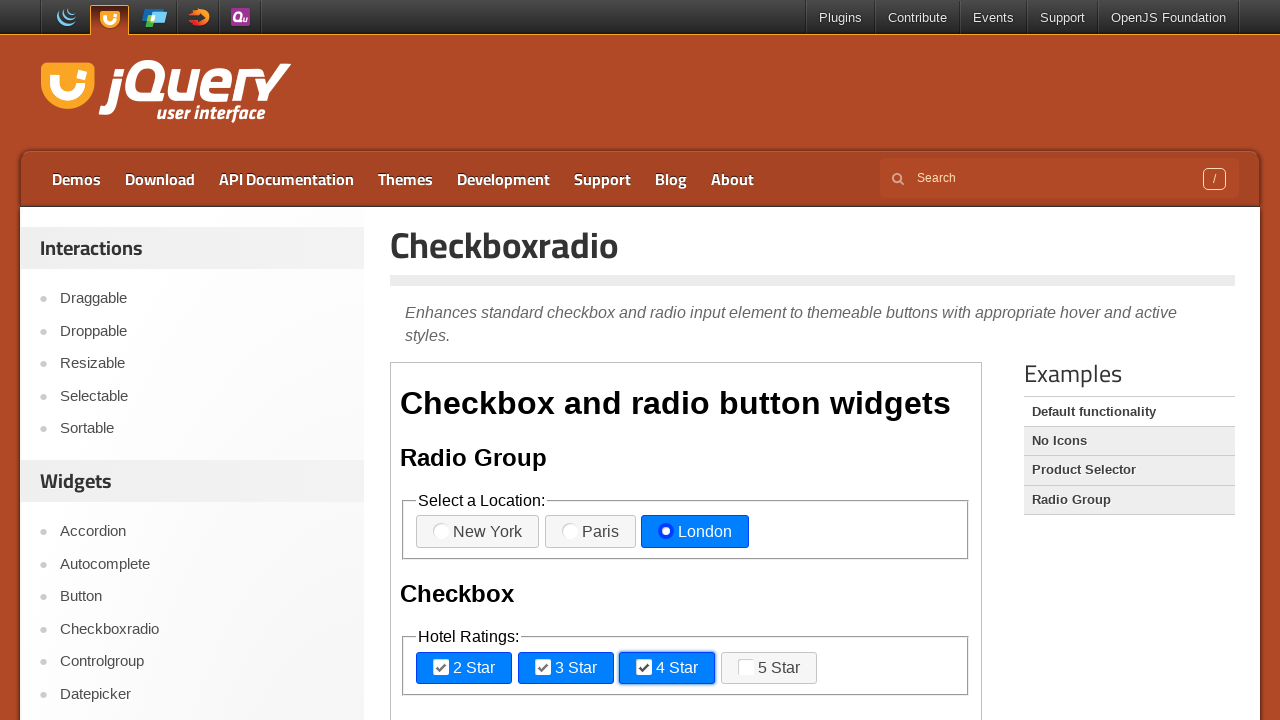

Clicked checkbox 4 at (769, 668) on iframe[class="demo-frame"] >> internal:control=enter-frame >> label[for="checkbo
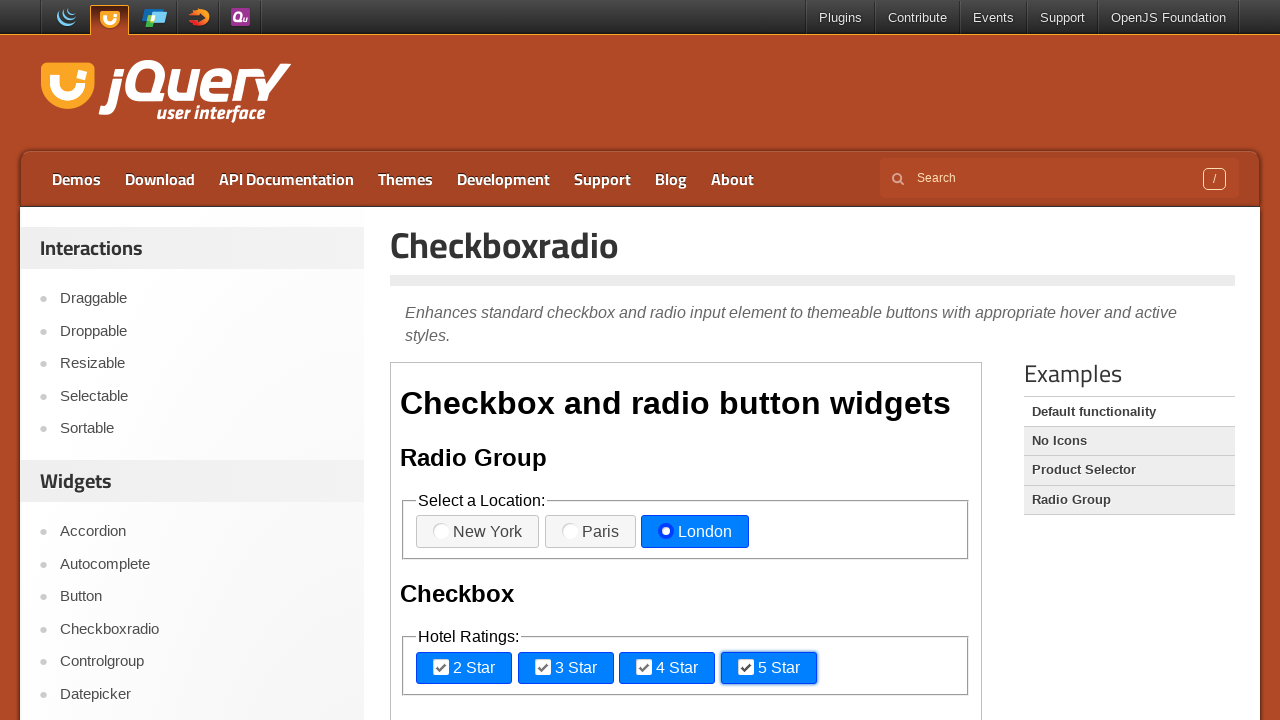

Clicked nested checkbox 1 at (476, 361) on iframe[class="demo-frame"] >> internal:control=enter-frame >> label[for="checkbo
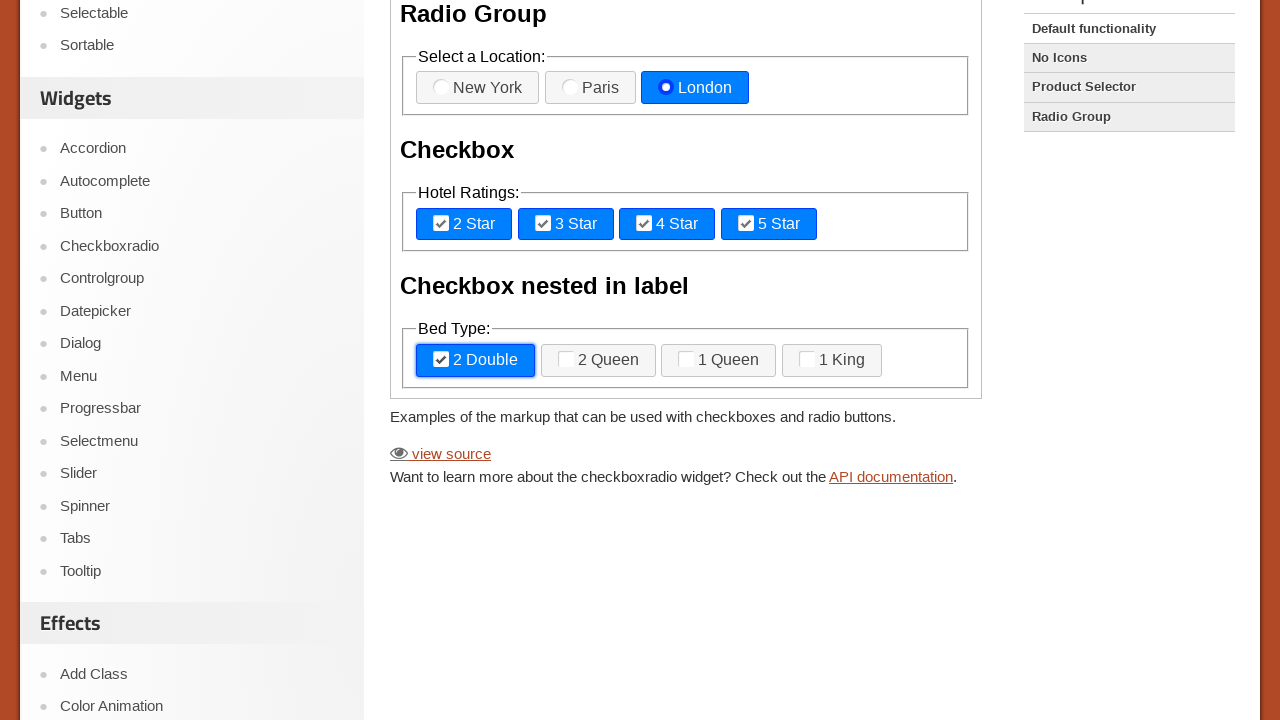

Clicked nested checkbox 2 at (598, 361) on iframe[class="demo-frame"] >> internal:control=enter-frame >> label[for="checkbo
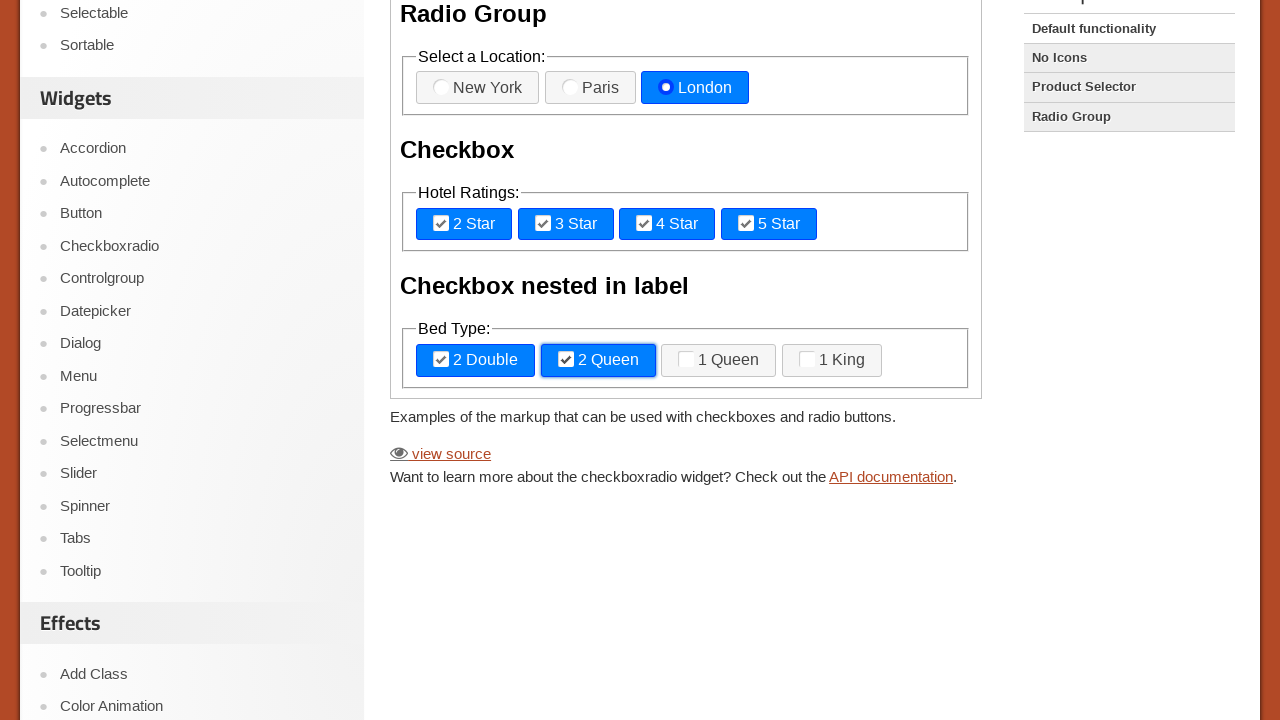

Clicked nested checkbox 3 at (719, 361) on iframe[class="demo-frame"] >> internal:control=enter-frame >> label[for="checkbo
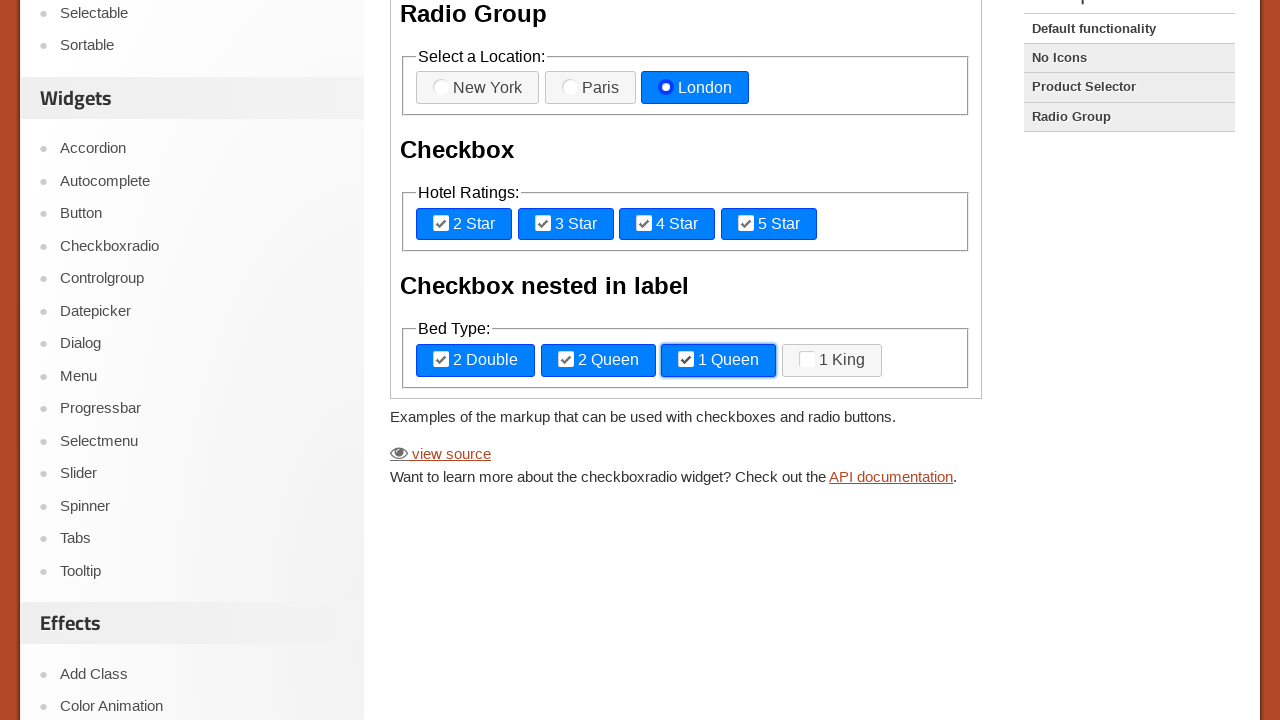

Clicked nested checkbox 4 at (832, 361) on iframe[class="demo-frame"] >> internal:control=enter-frame >> label[for="checkbo
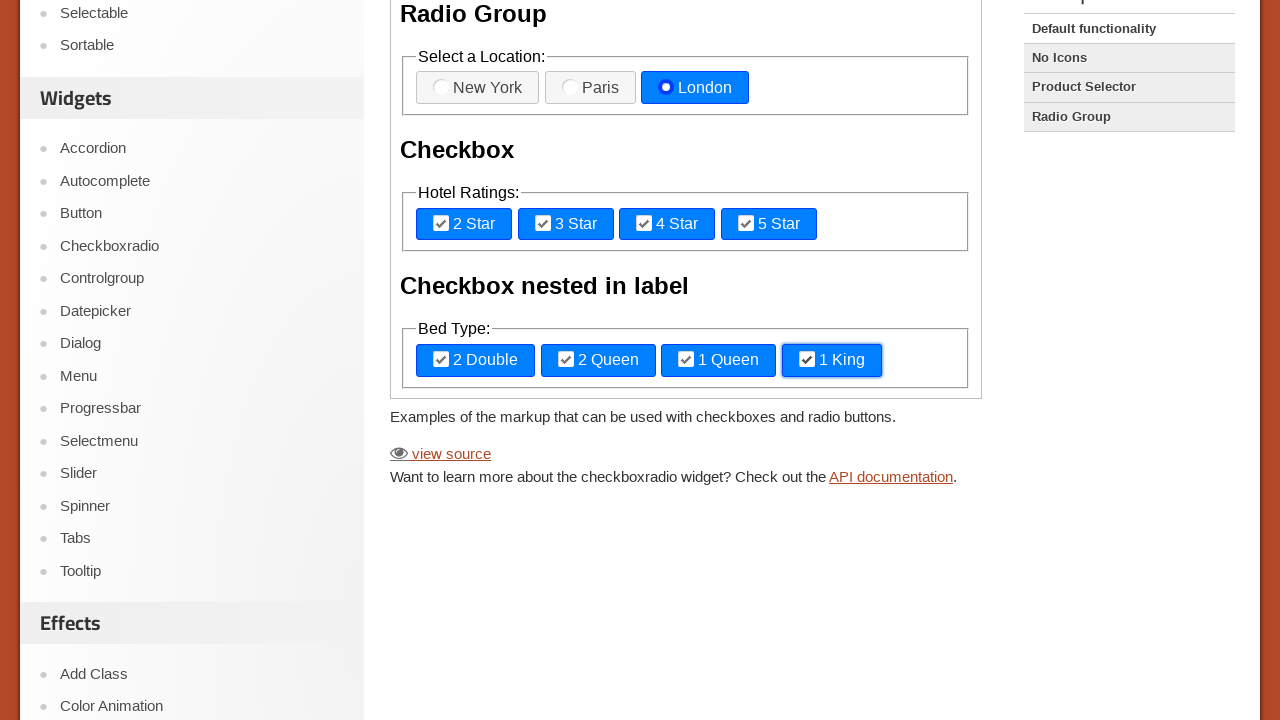

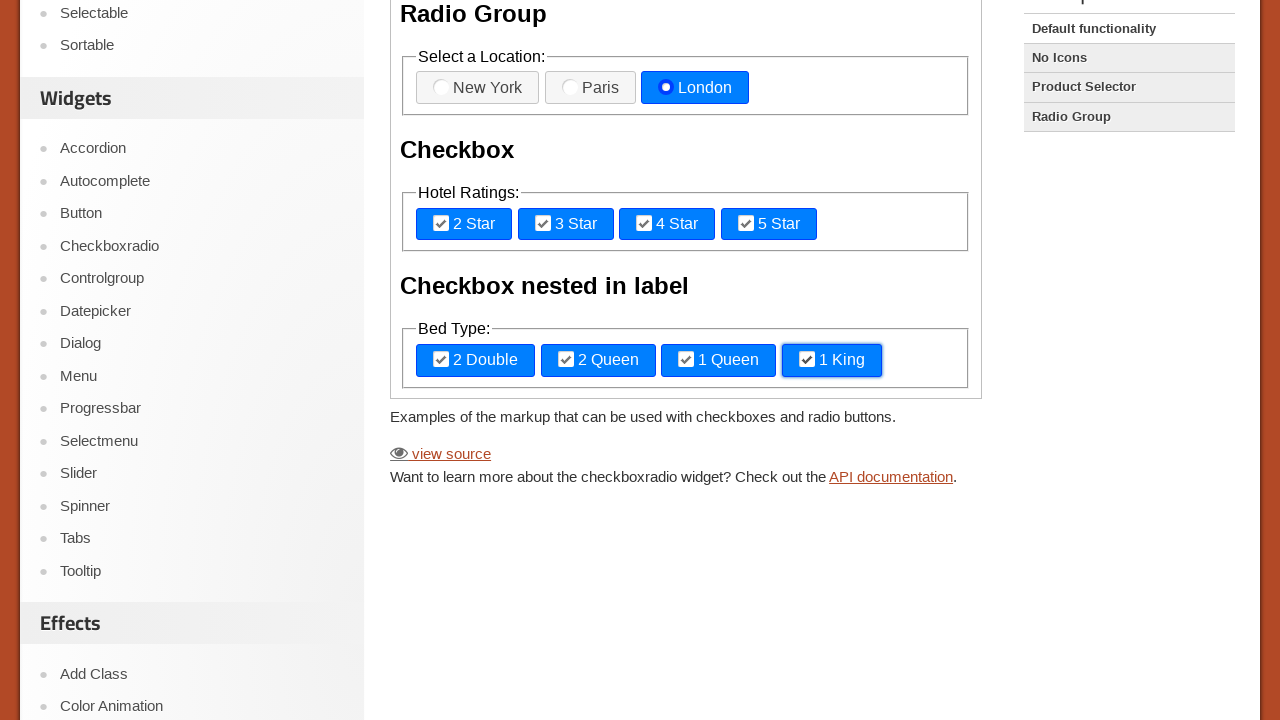